Tests email validation by entering an invalid email format (missing @) and verifying the field shows an error state with red border.

Starting URL: https://demoqa.com/text-box

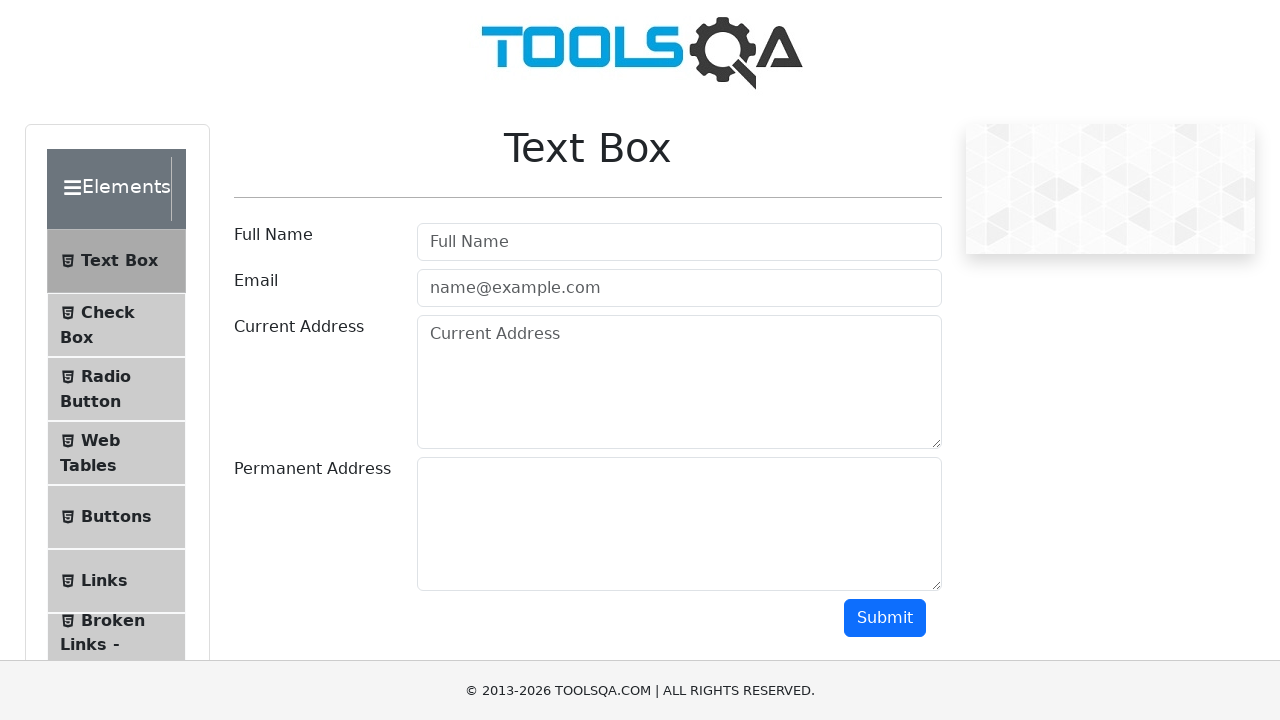

Filled email field with invalid email format (missing @): montrimaite.ievagmail.com on #userEmail
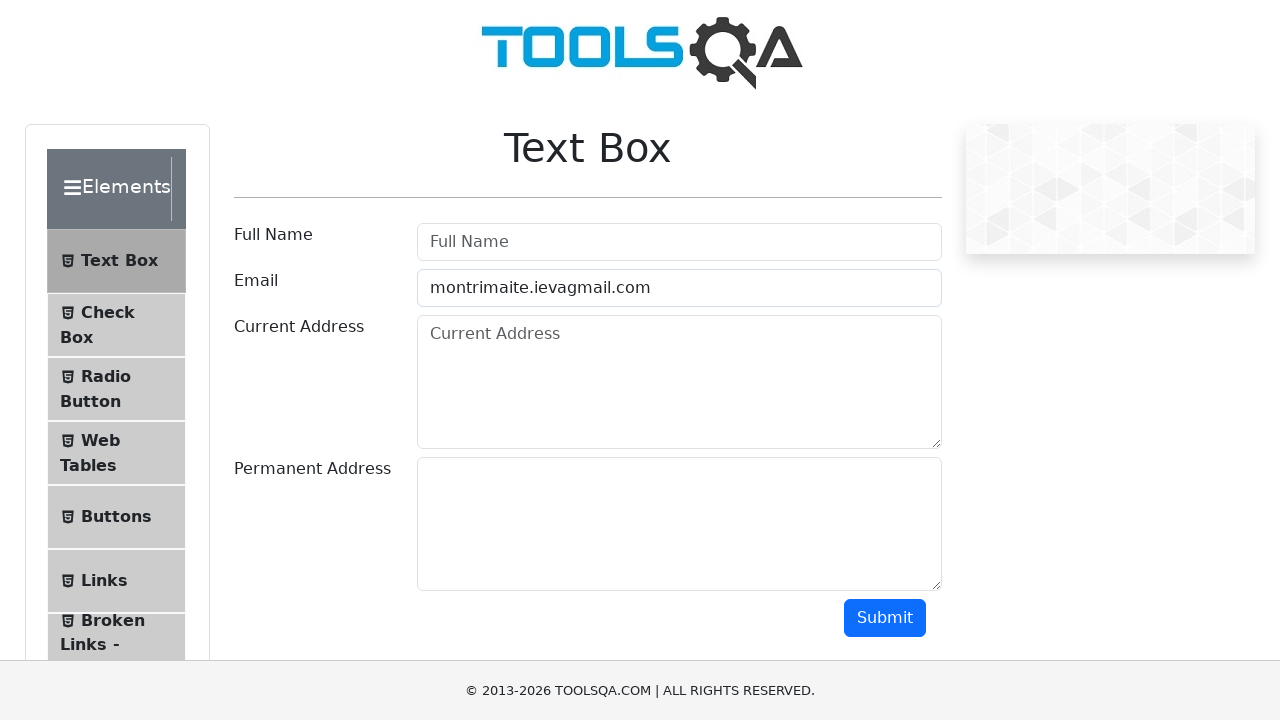

Clicked submit button to trigger email validation at (885, 618) on #submit
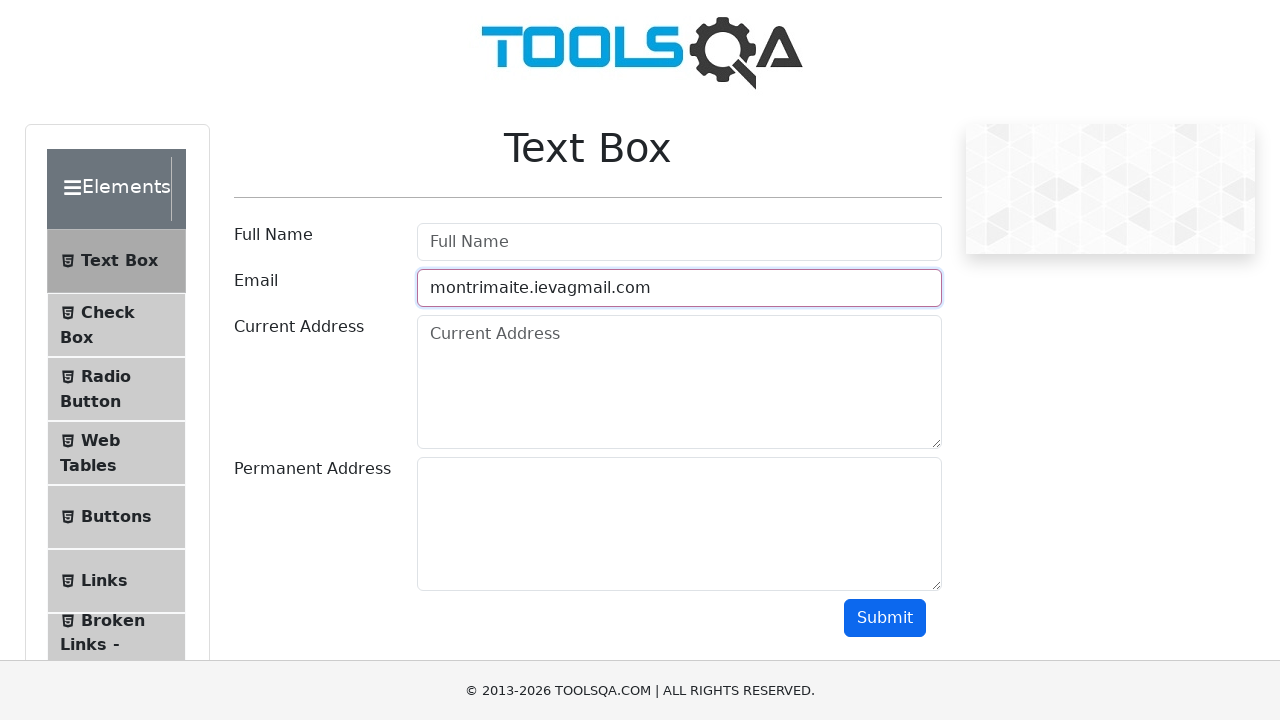

Waited 1000ms for validation to apply
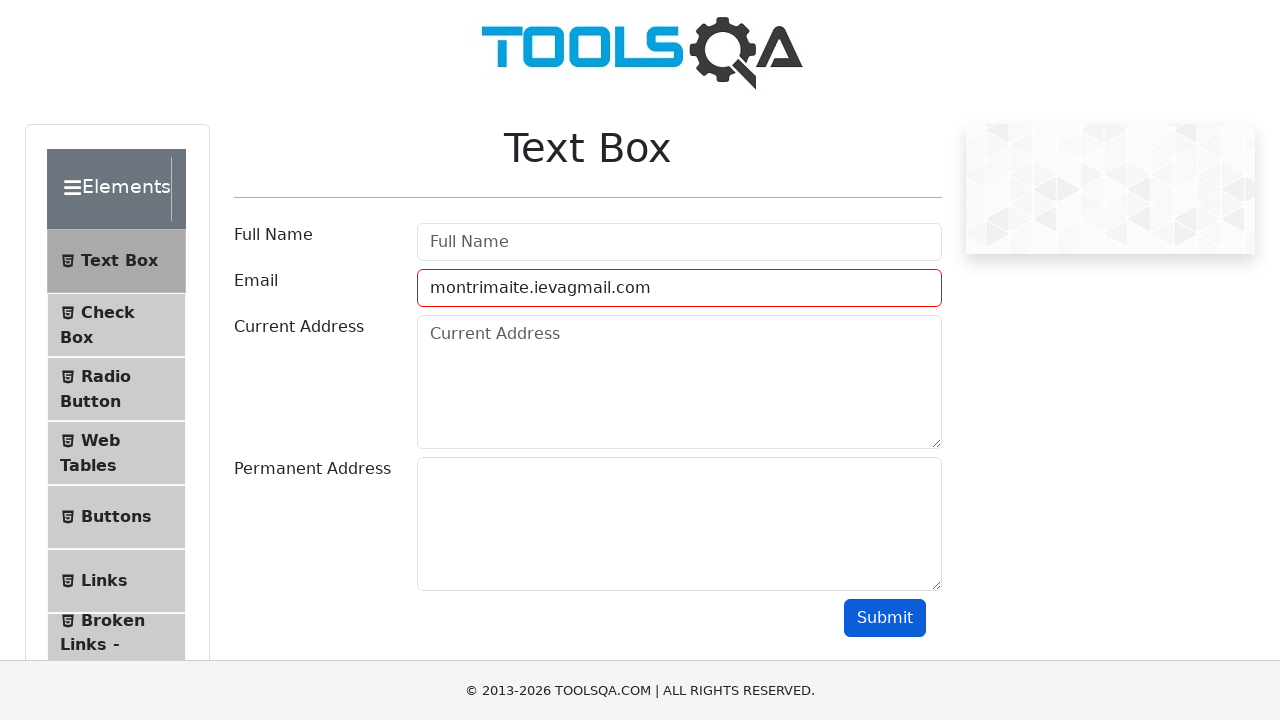

Verified email field displays error state with red border
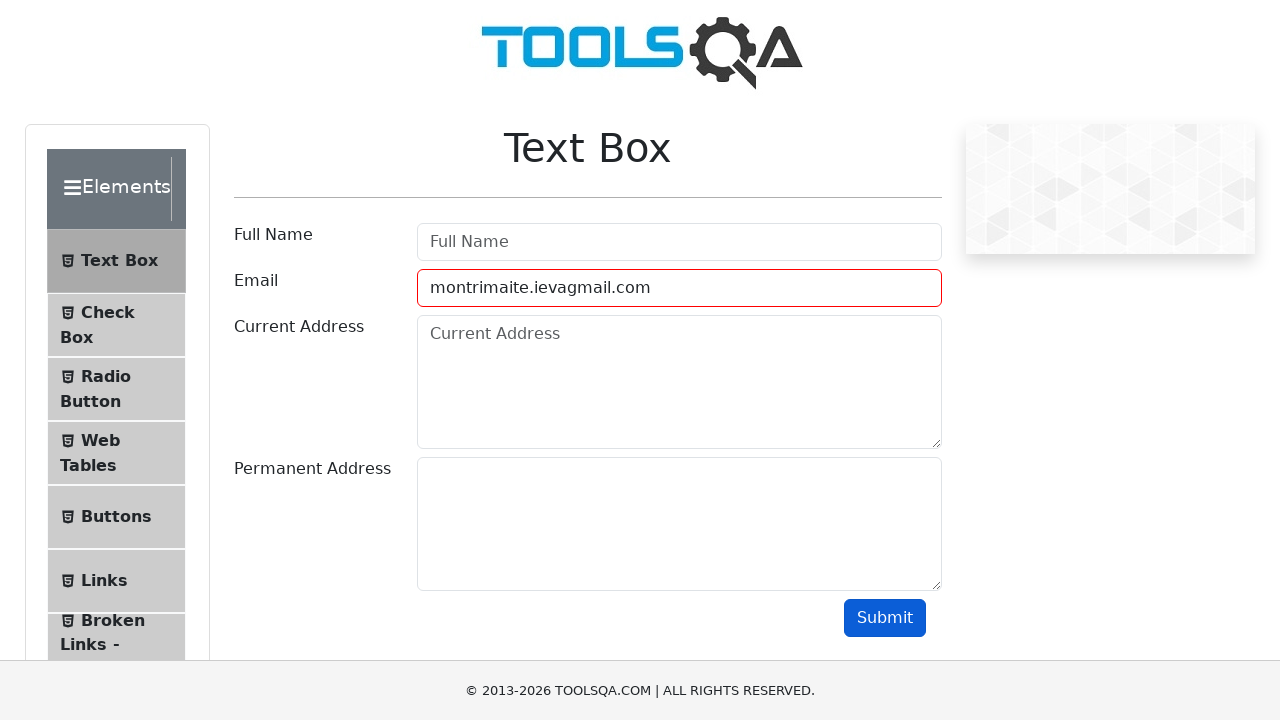

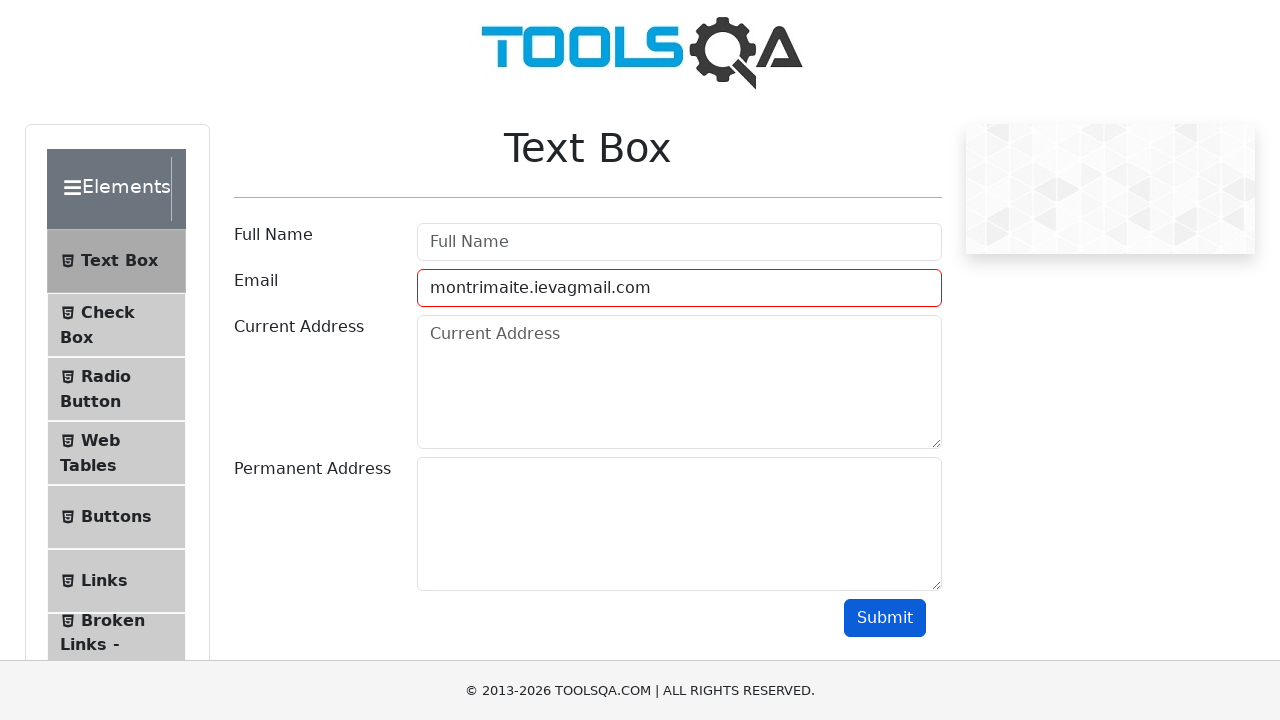